Tests that the browser back button works correctly with filter navigation.

Starting URL: https://demo.playwright.dev/todomvc

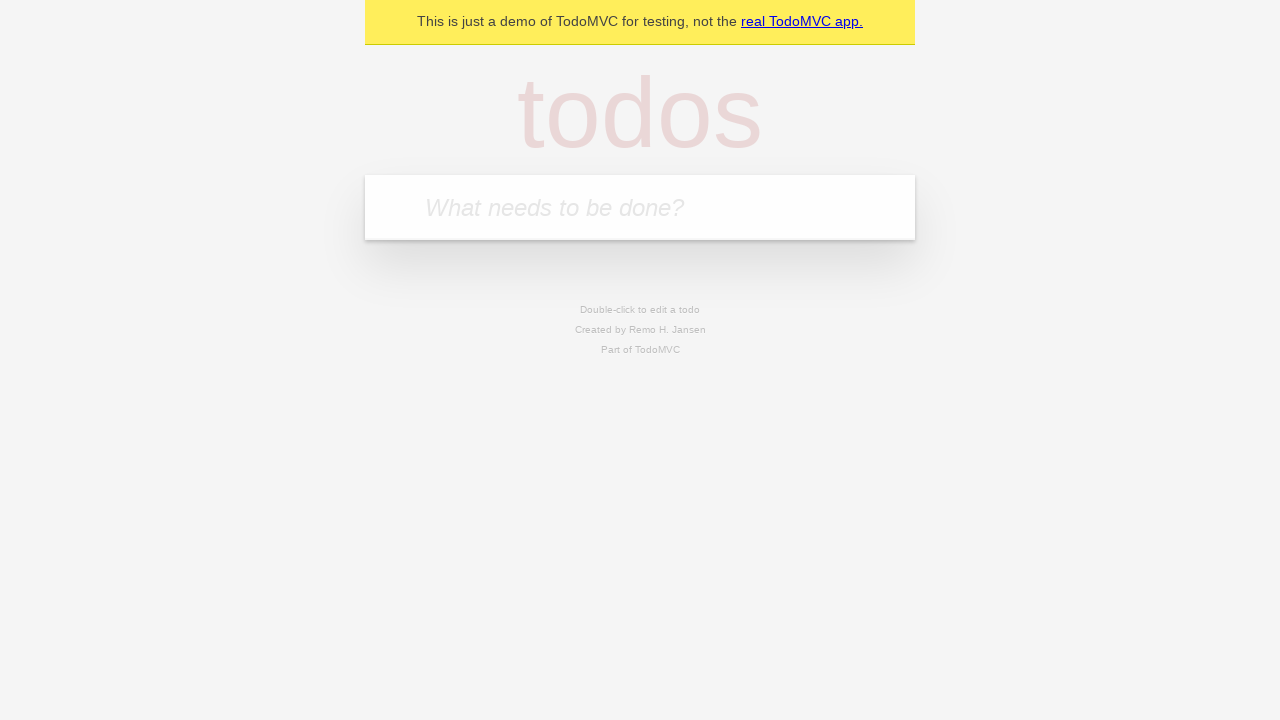

Filled todo input with 'buy some cheese' on internal:attr=[placeholder="What needs to be done?"i]
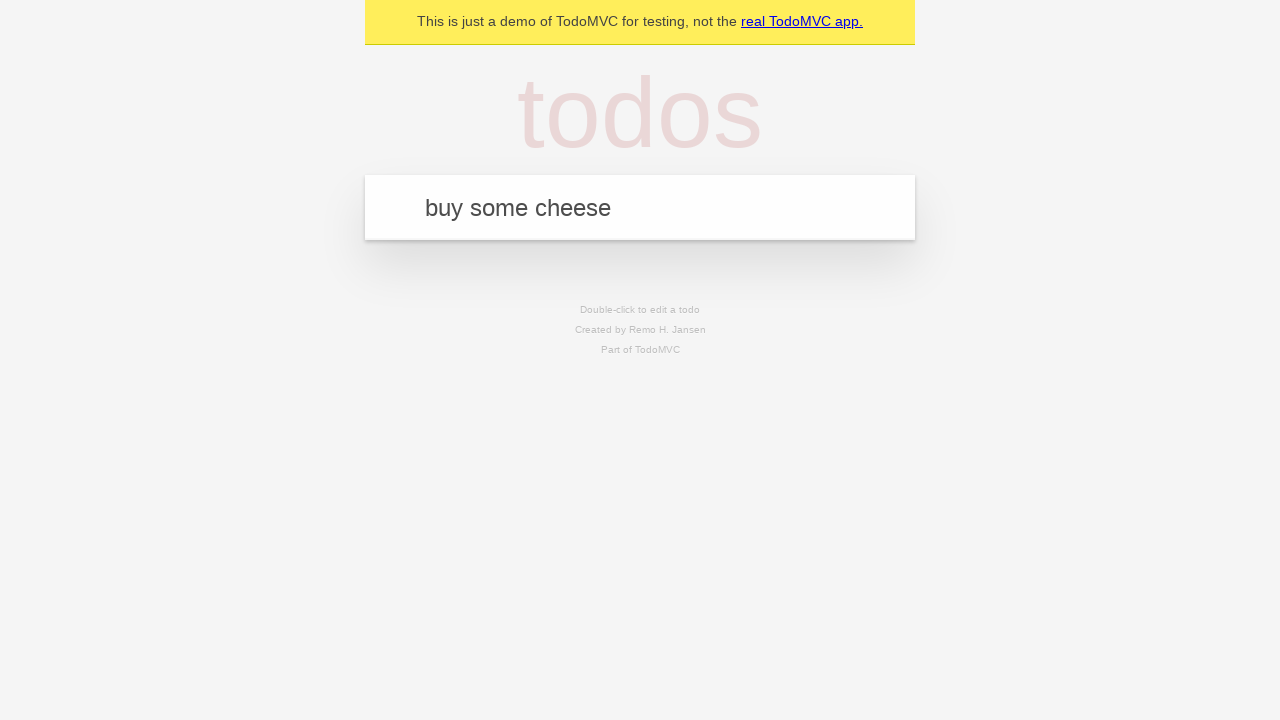

Pressed Enter to add first todo on internal:attr=[placeholder="What needs to be done?"i]
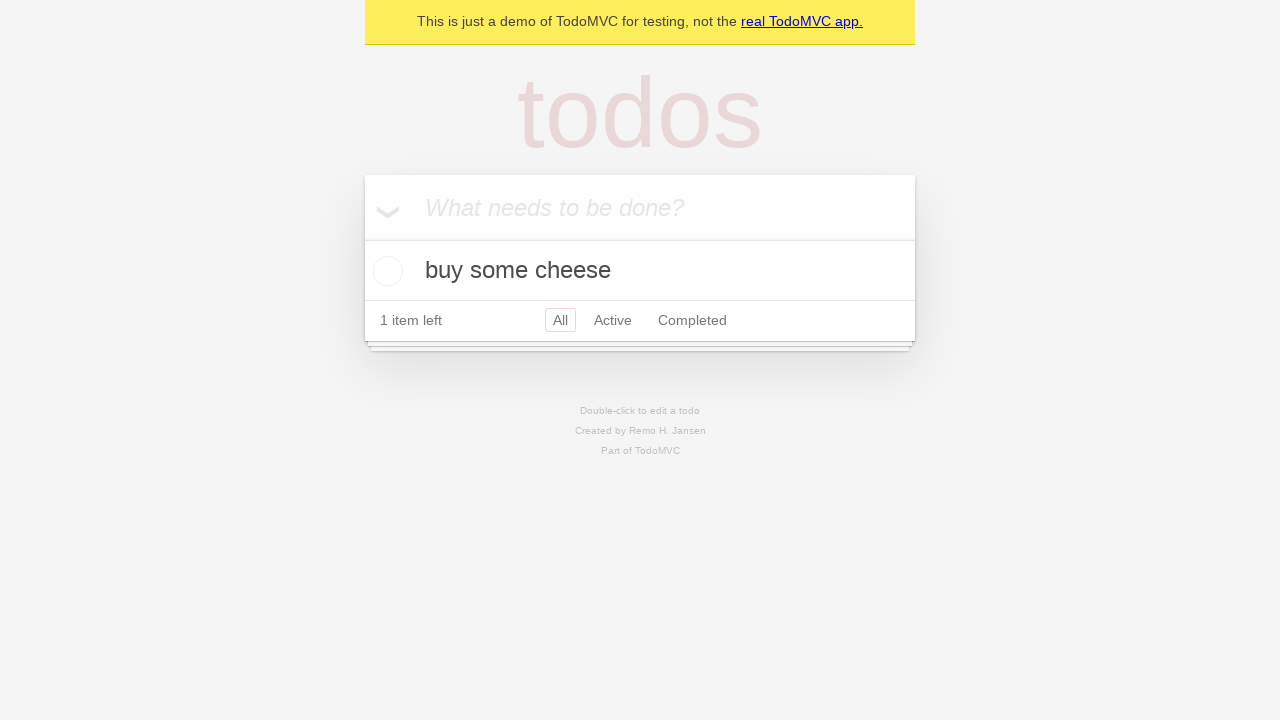

Filled todo input with 'feed the cat' on internal:attr=[placeholder="What needs to be done?"i]
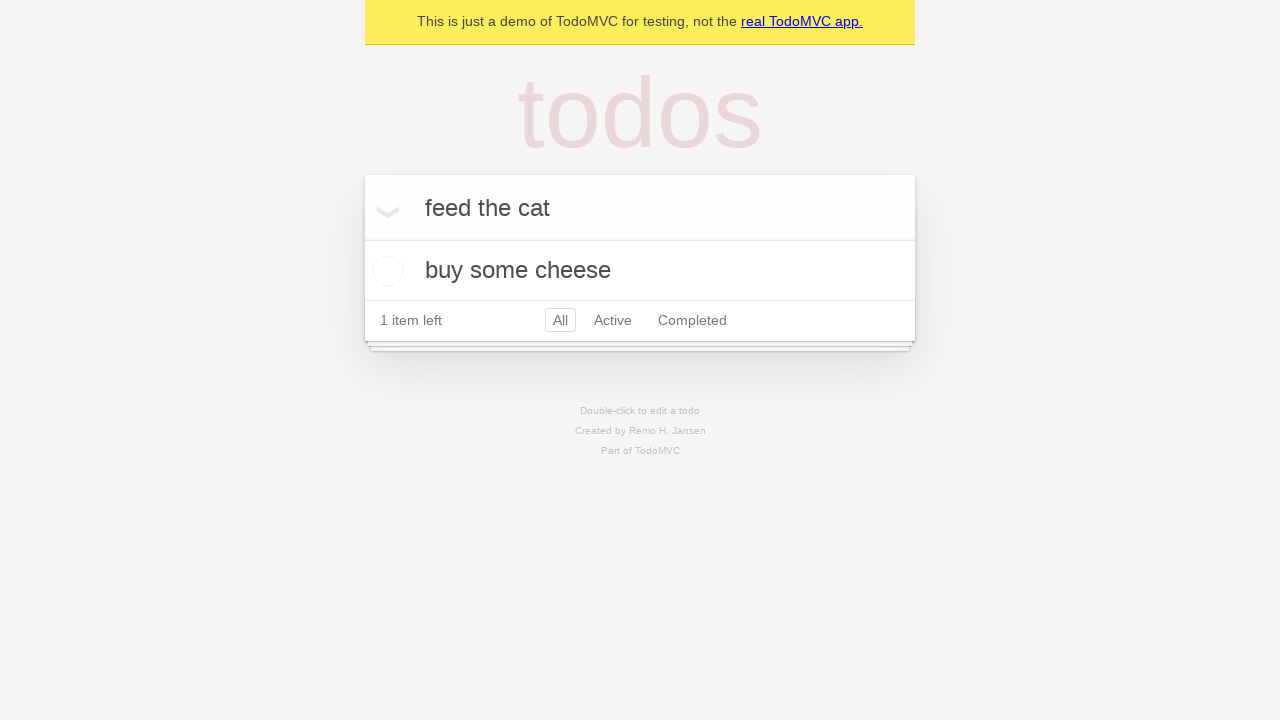

Pressed Enter to add second todo on internal:attr=[placeholder="What needs to be done?"i]
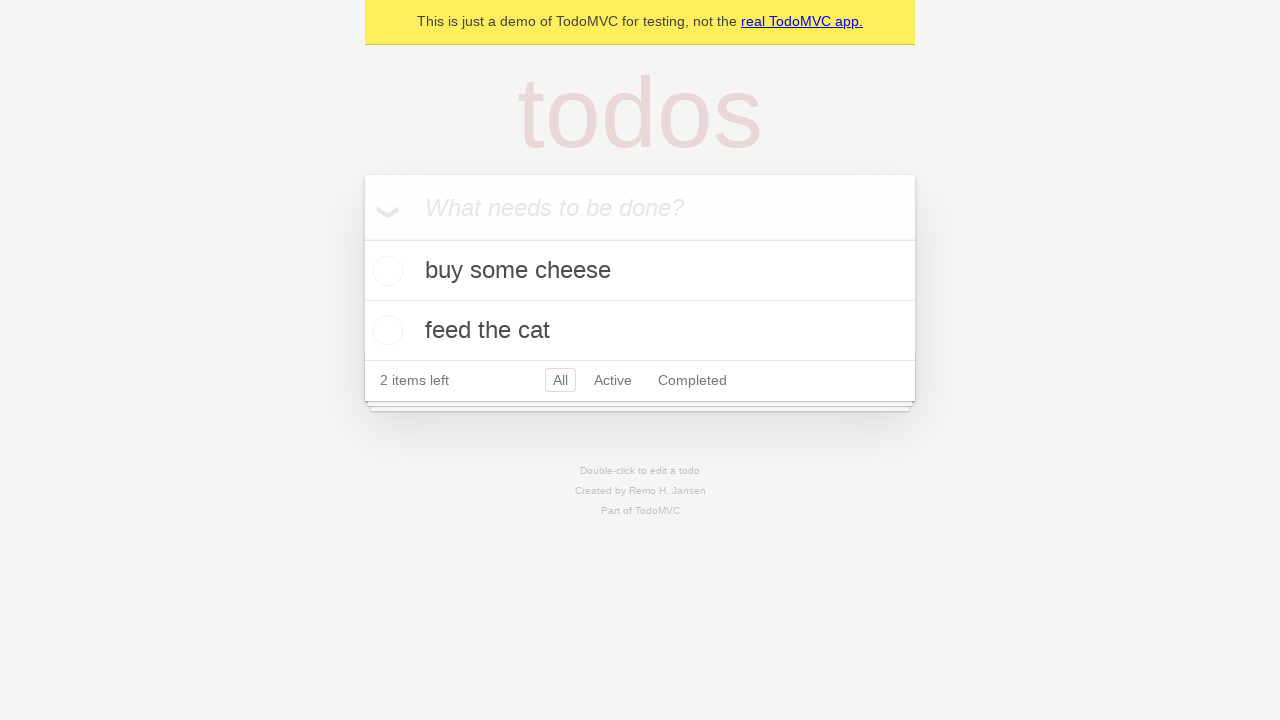

Filled todo input with 'book a doctors appointment' on internal:attr=[placeholder="What needs to be done?"i]
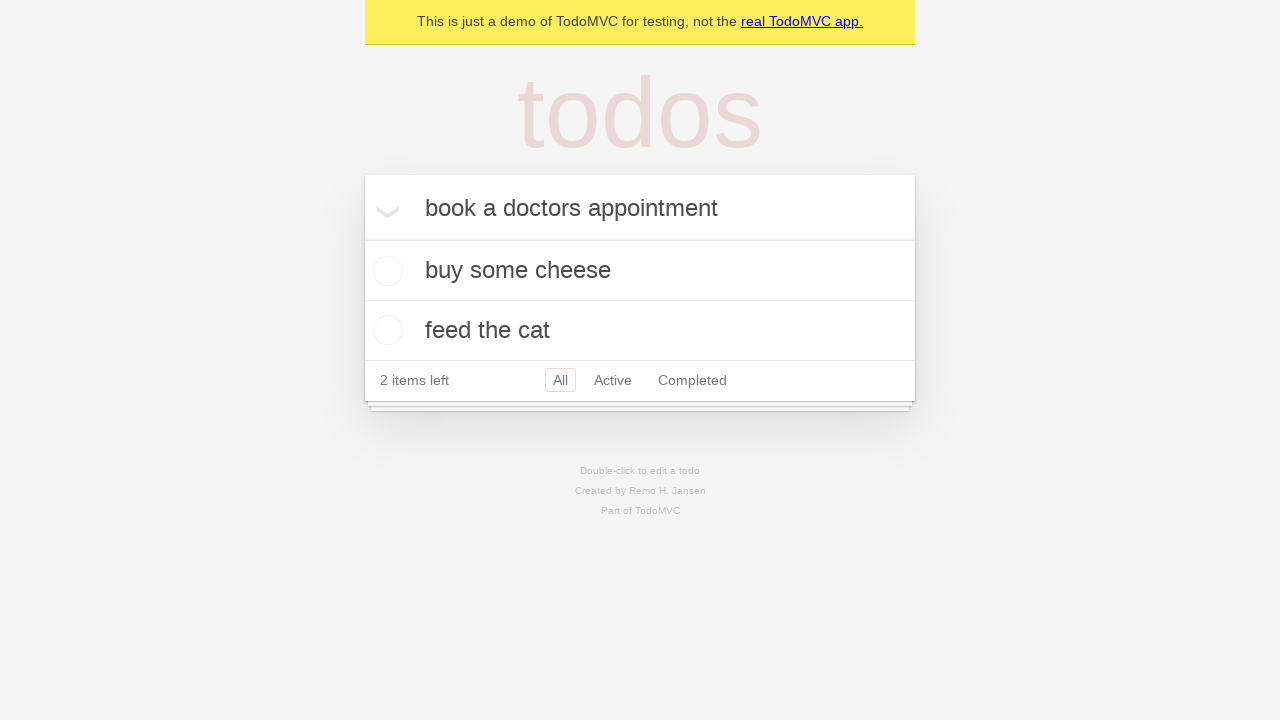

Pressed Enter to add third todo on internal:attr=[placeholder="What needs to be done?"i]
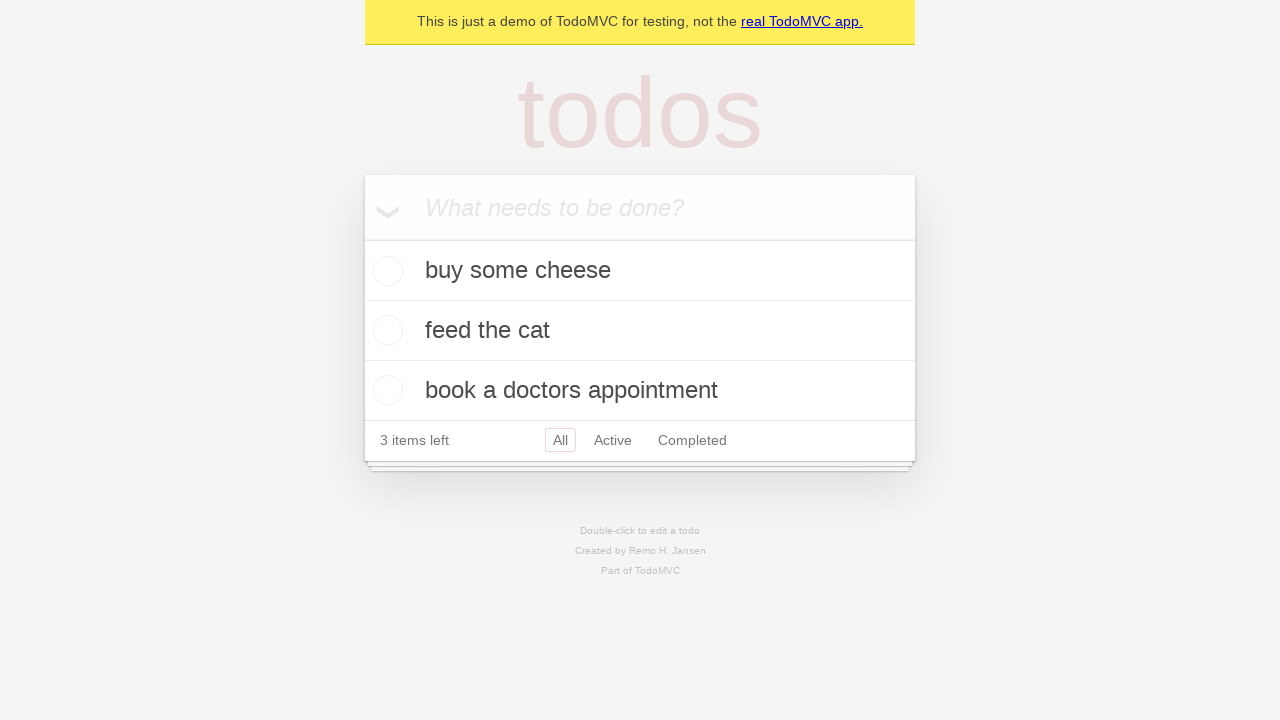

Checked the second todo item at (385, 330) on internal:testid=[data-testid="todo-item"s] >> nth=1 >> internal:role=checkbox
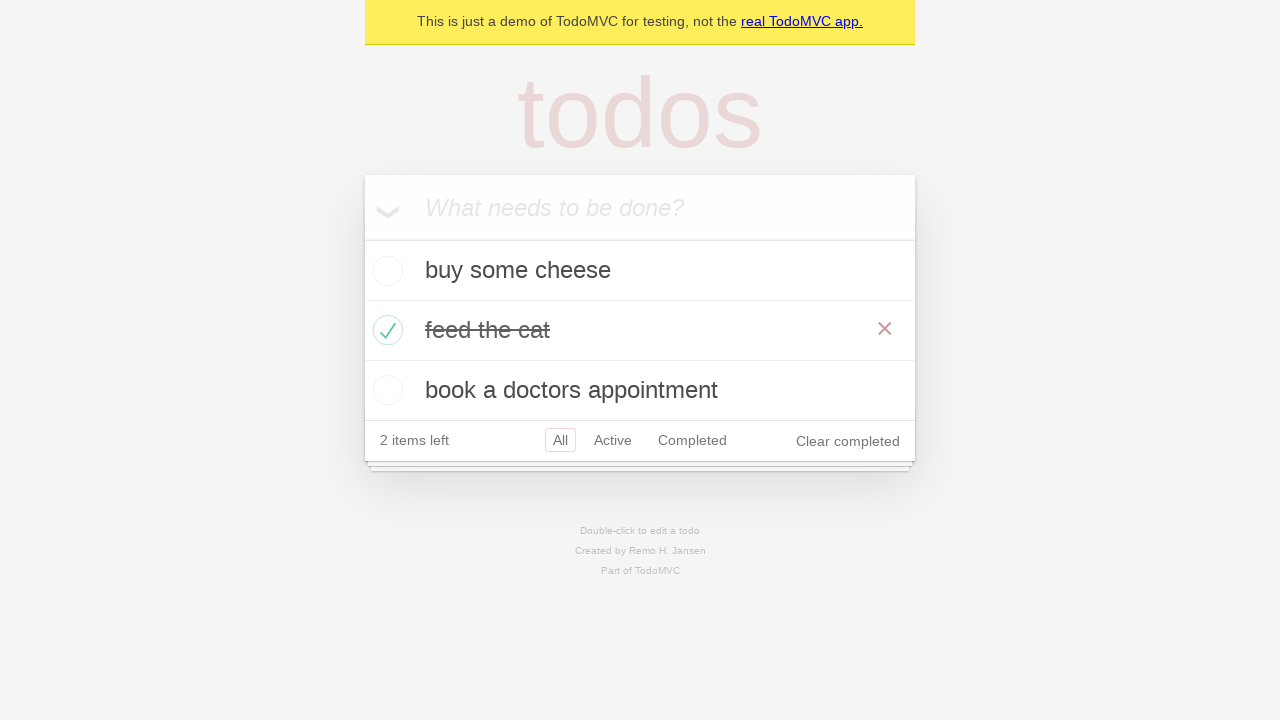

Clicked 'All' filter link at (560, 440) on internal:role=link[name="All"i]
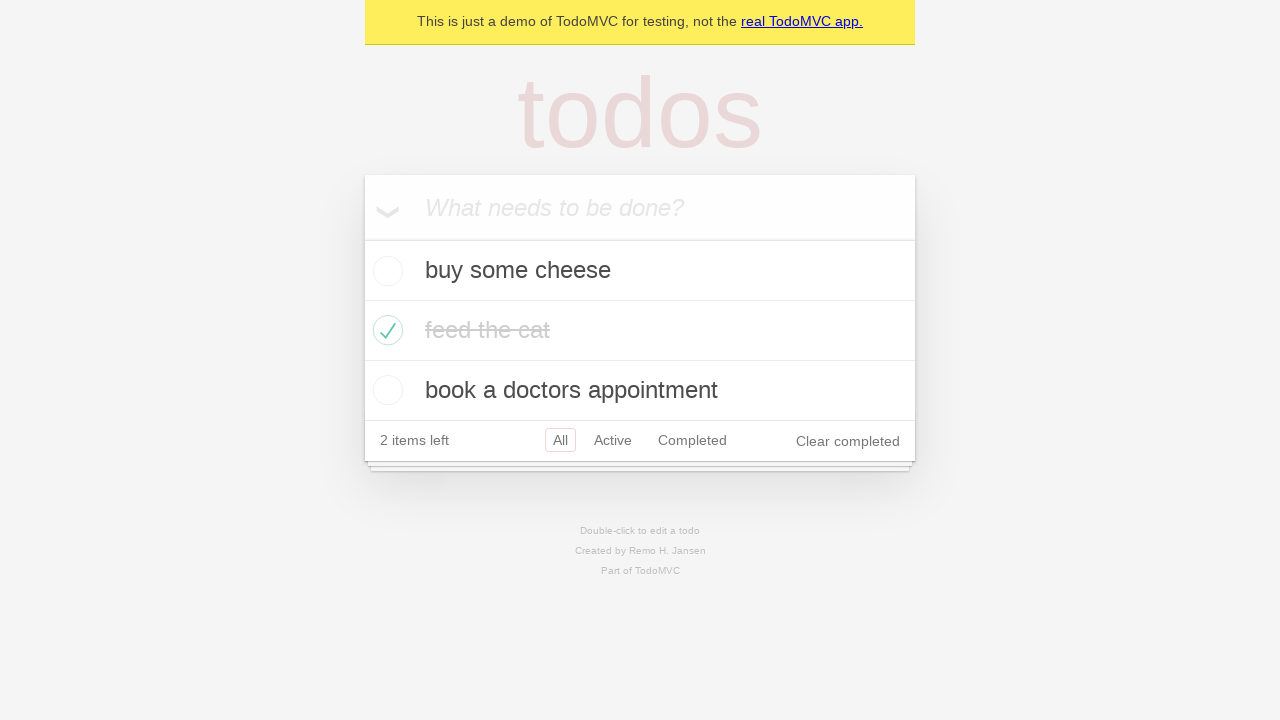

Clicked 'Active' filter link at (613, 440) on internal:role=link[name="Active"i]
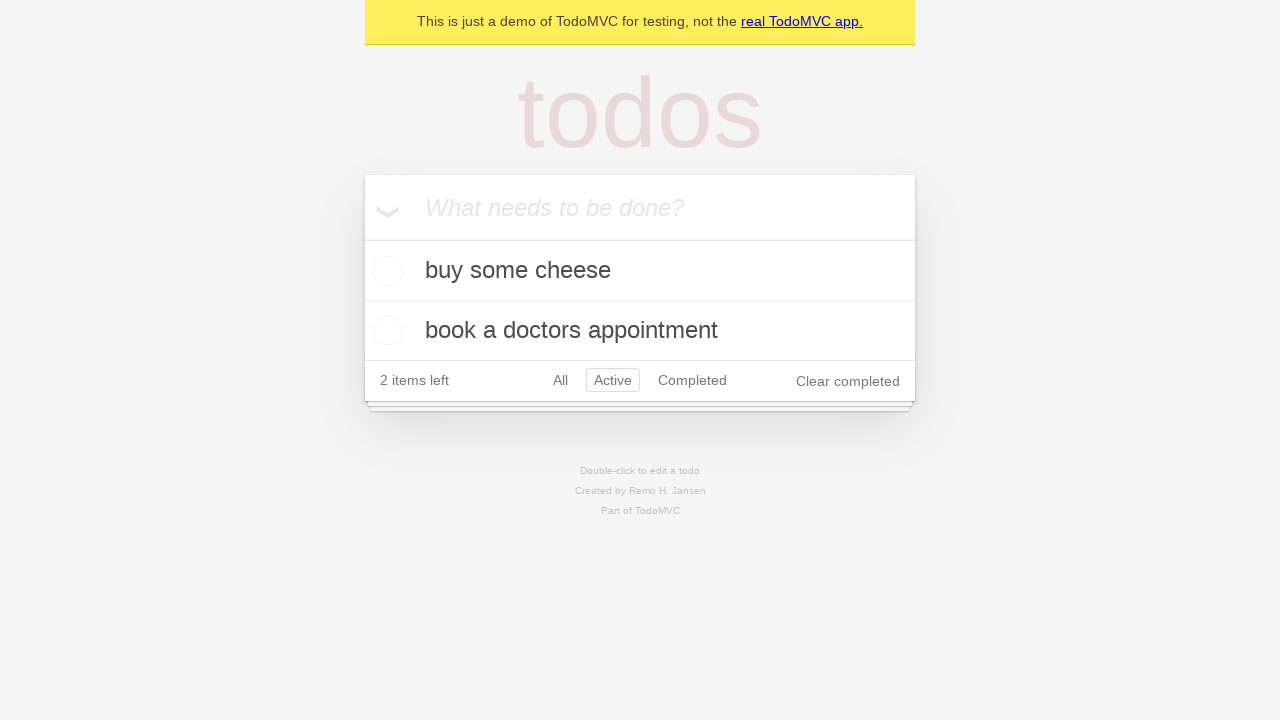

Clicked 'Completed' filter link at (692, 380) on internal:role=link[name="Completed"i]
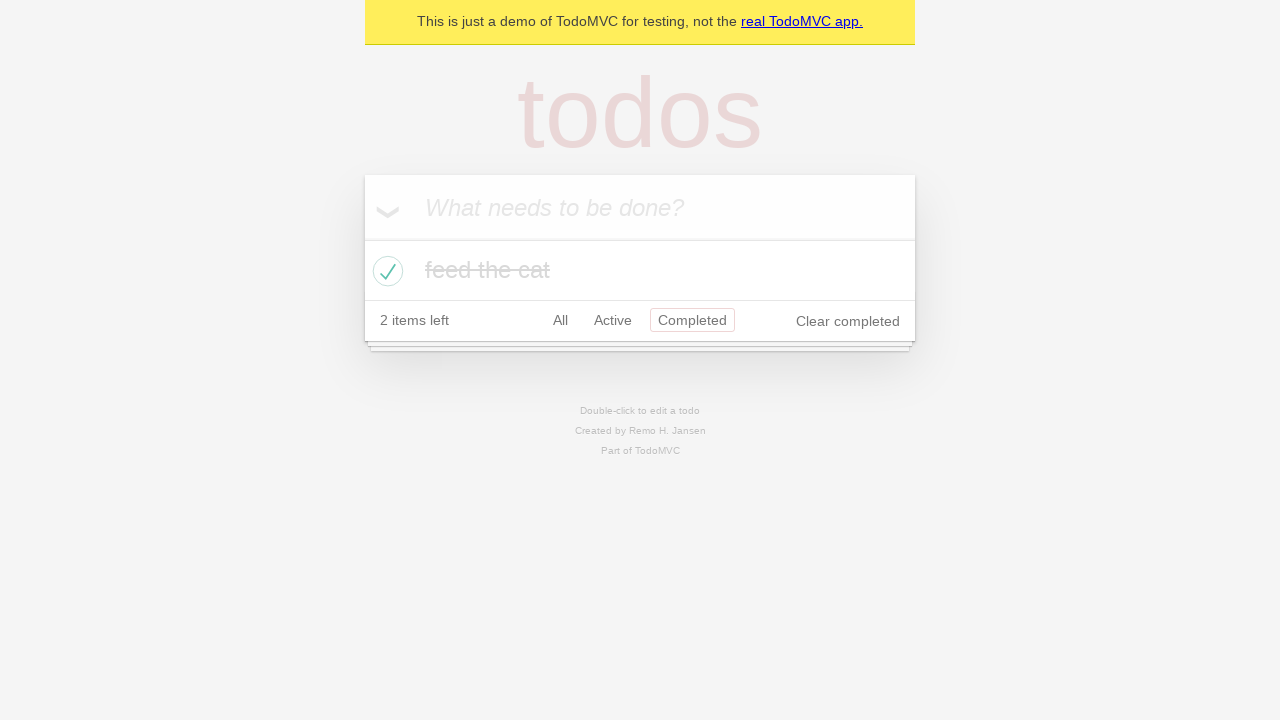

Navigated back using browser back button (back to Active filter)
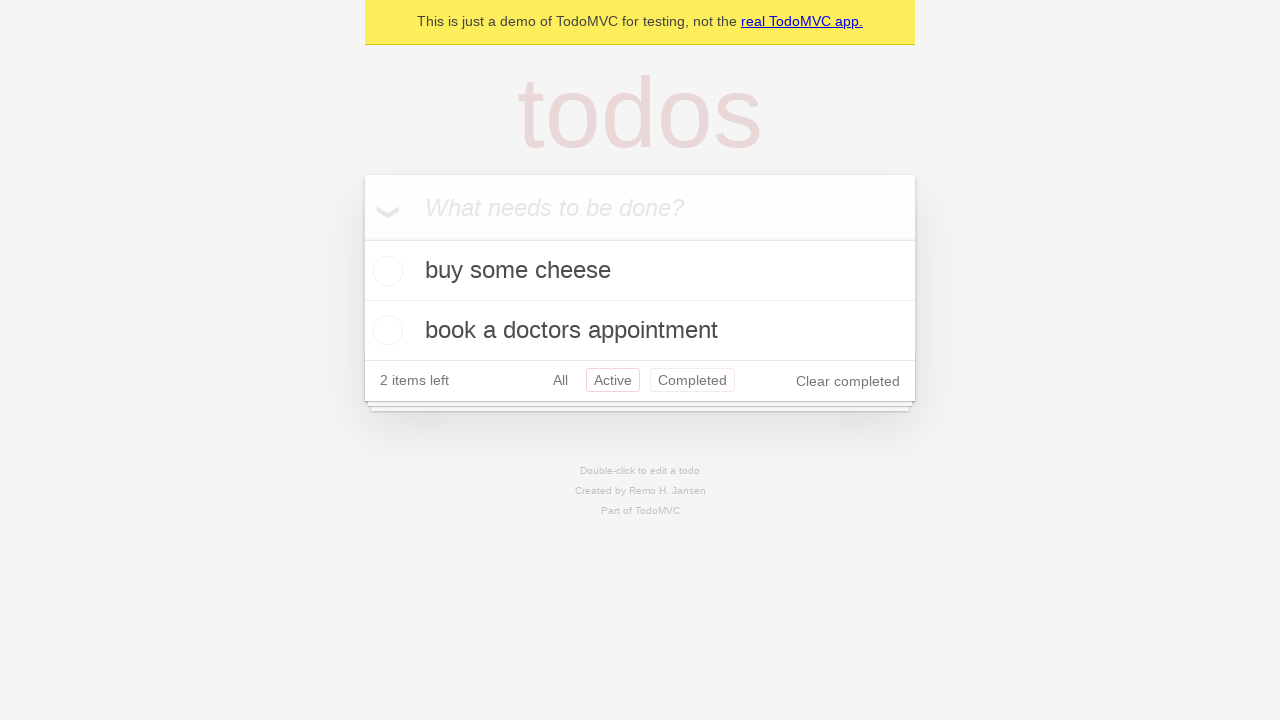

Navigated back using browser back button (back to All filter)
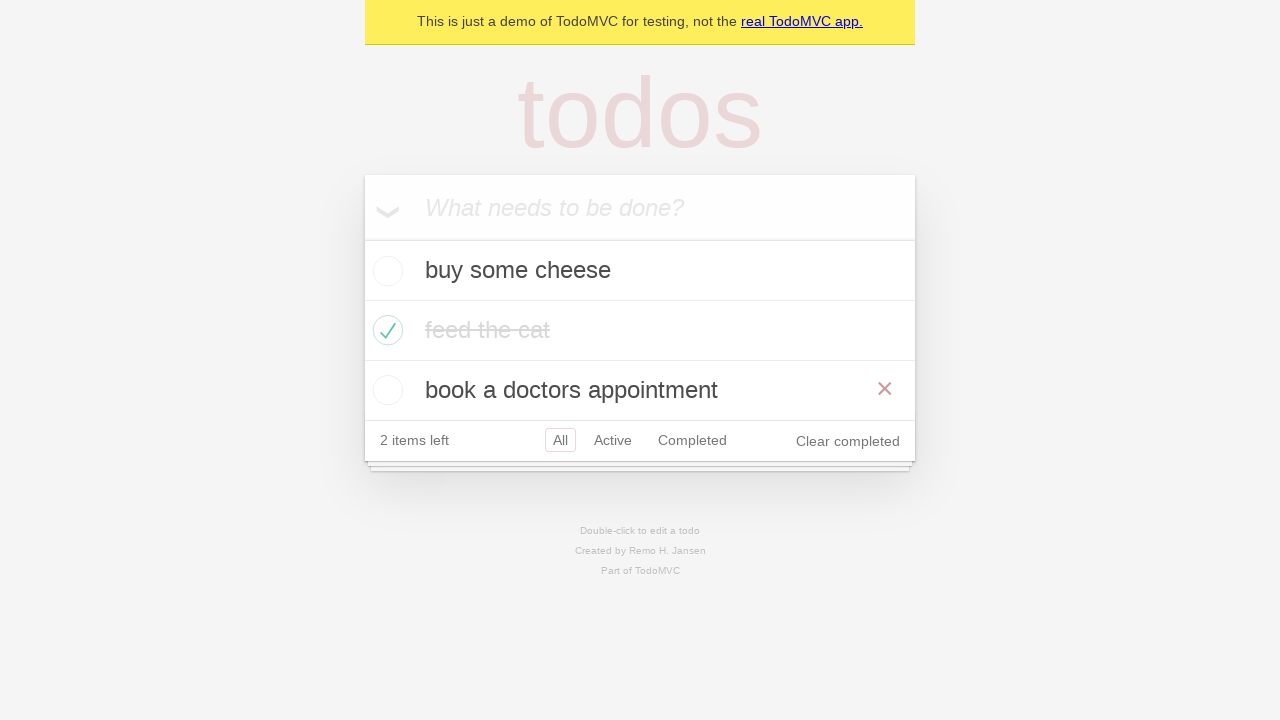

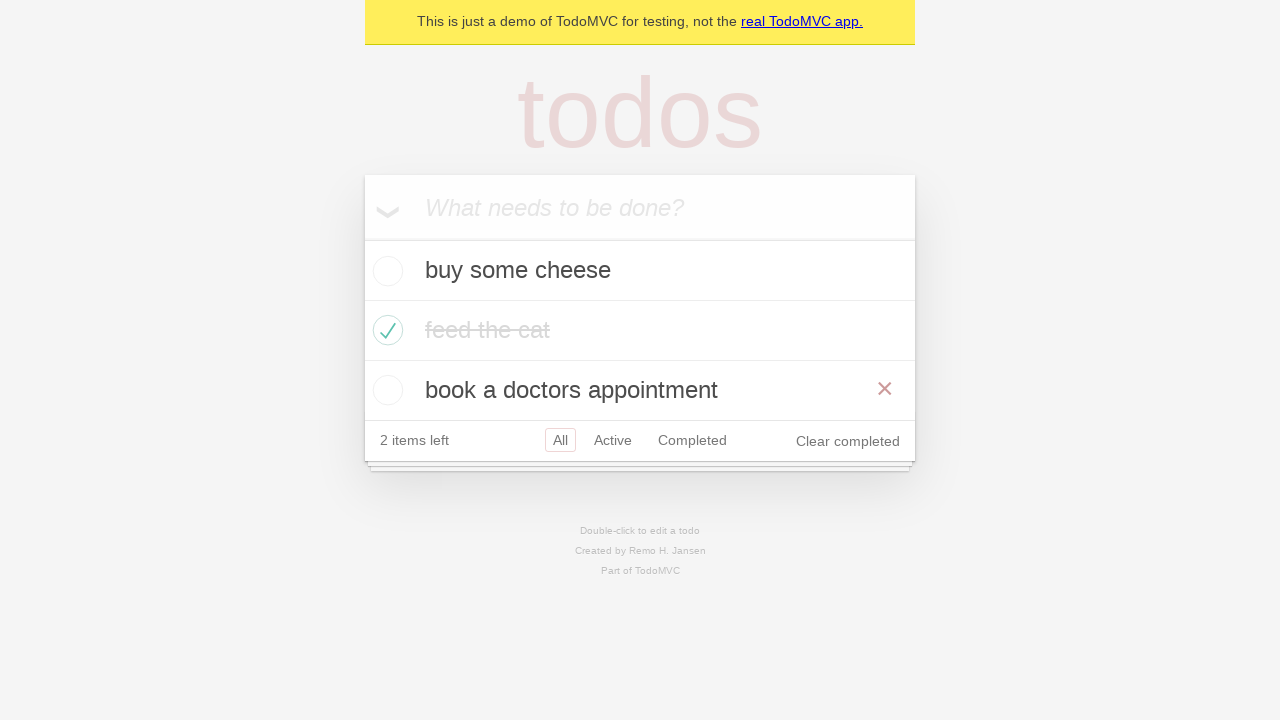